Tests user registration by filling out a signup form with username, email, and password fields and verifying successful registration

Starting URL: https://selenium-blog.herokuapp.com/signup

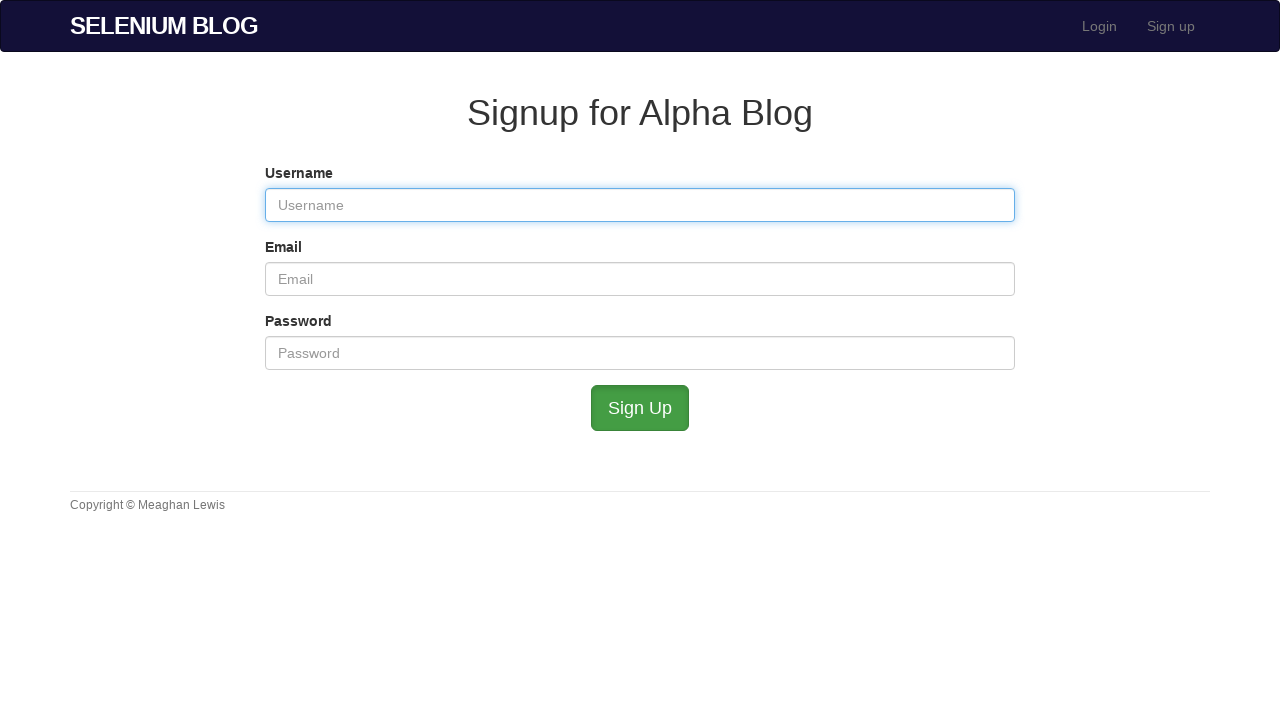

Filled username field with 'user1772056060' on #user_username
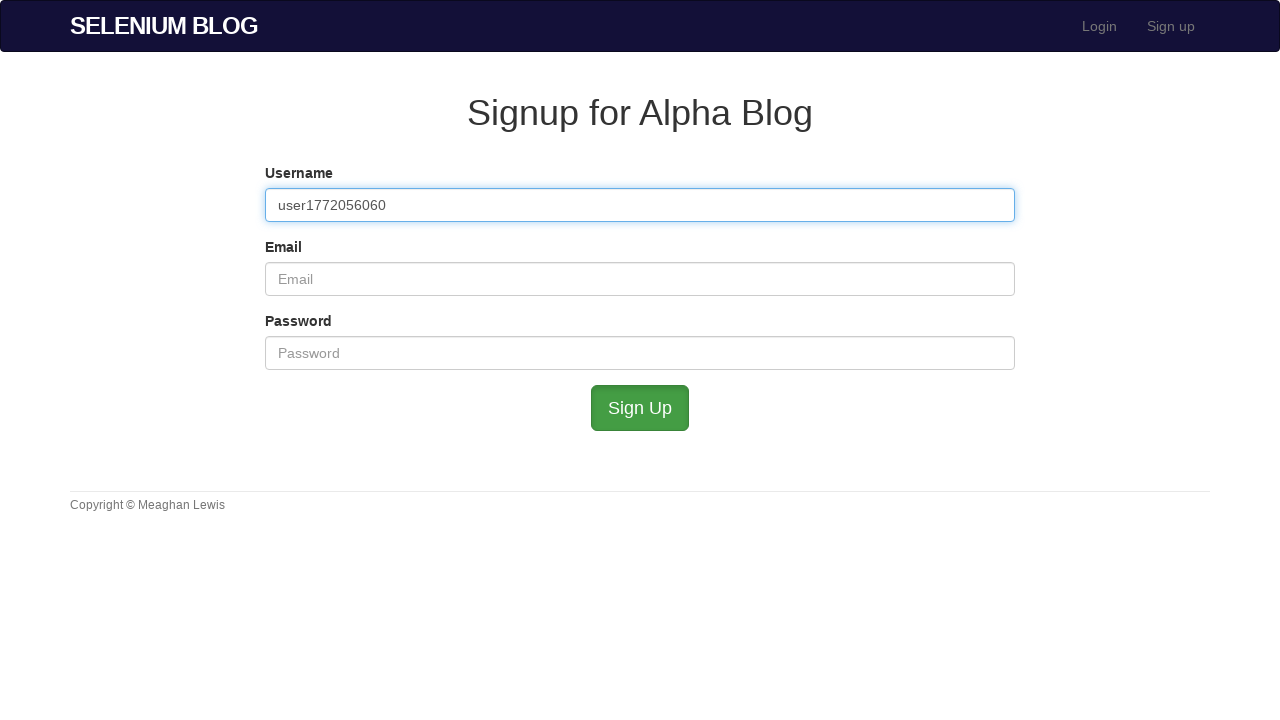

Filled email field with 'user1772056060@test.com' on #user_email
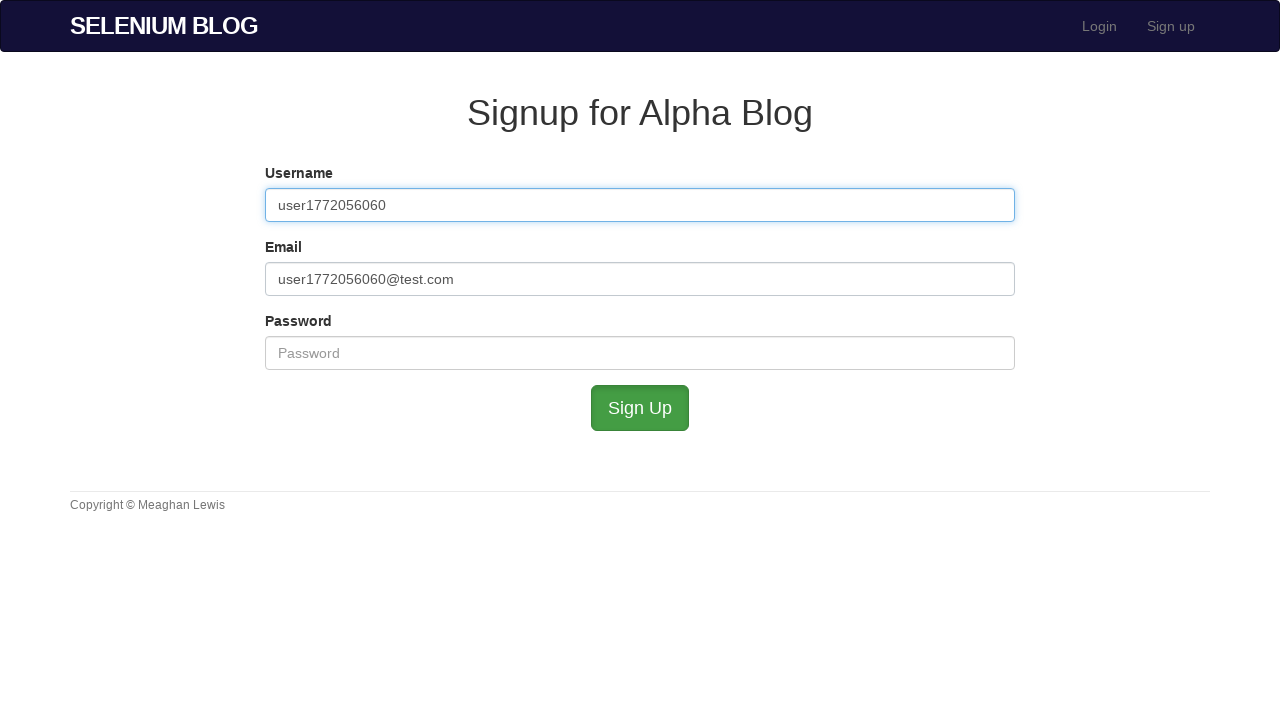

Filled password field with password on #user_password
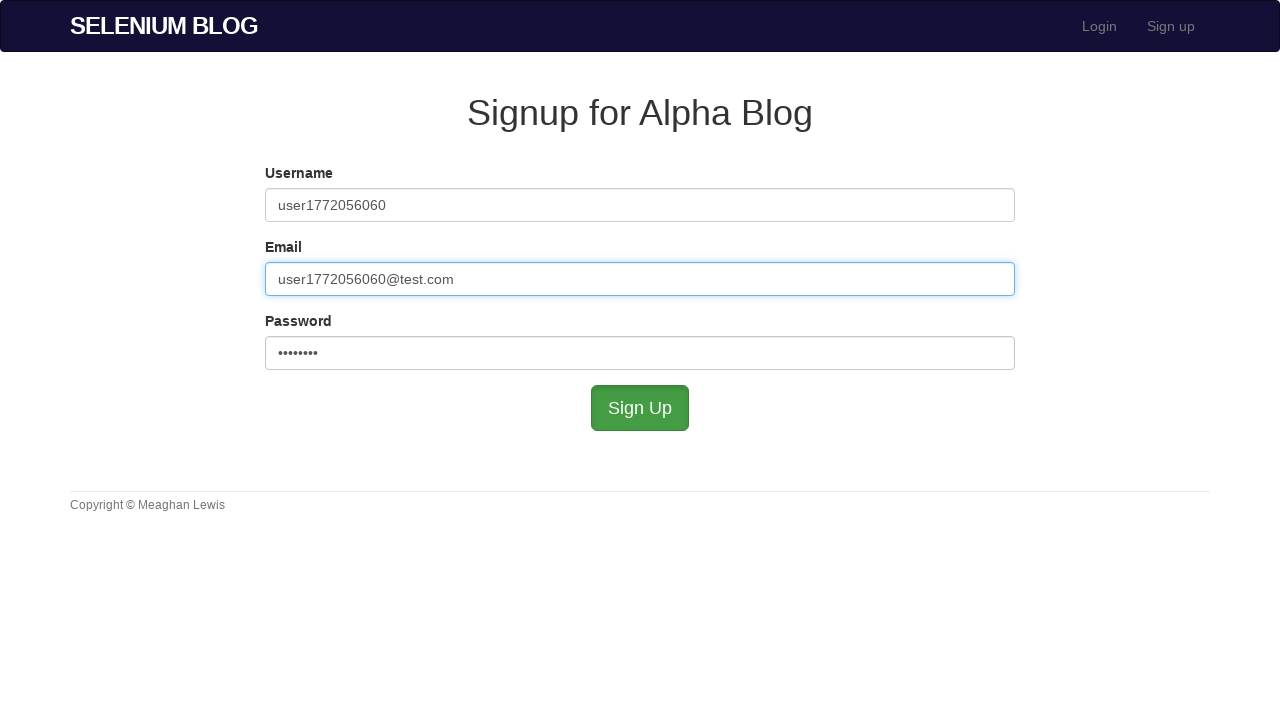

Clicked submit button to register user at (640, 408) on #submit
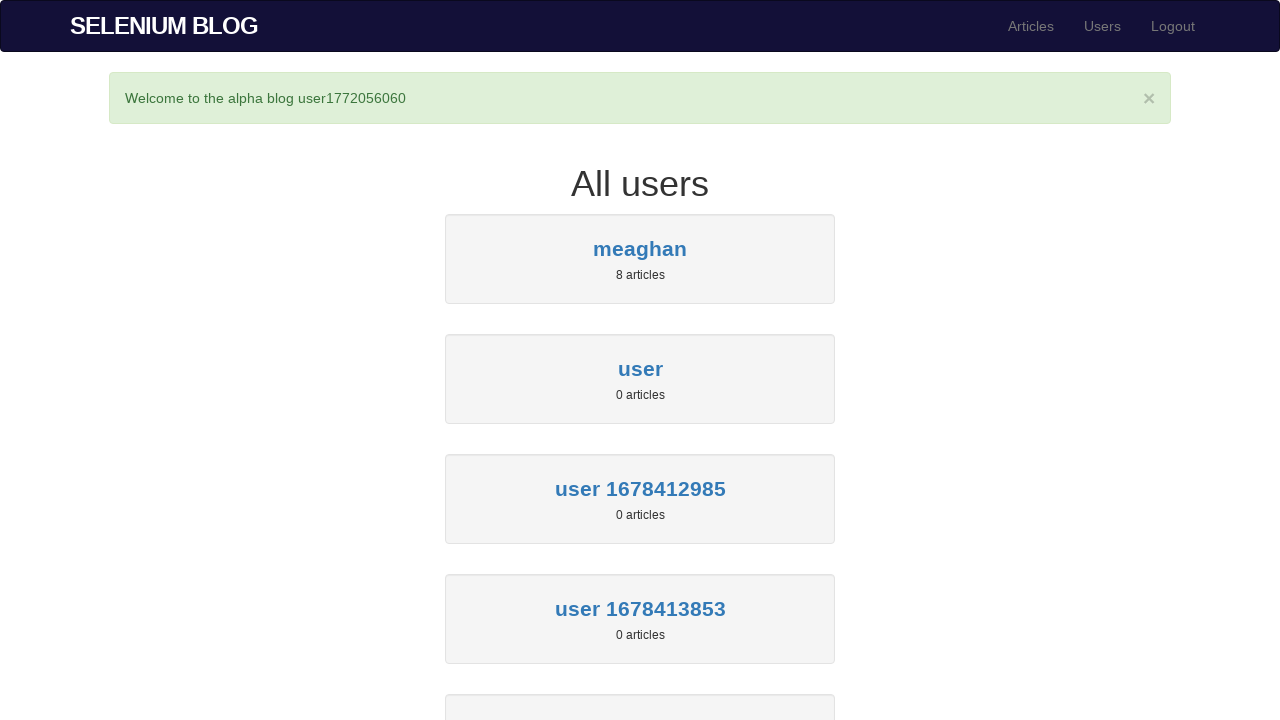

User registration successful - success message appeared
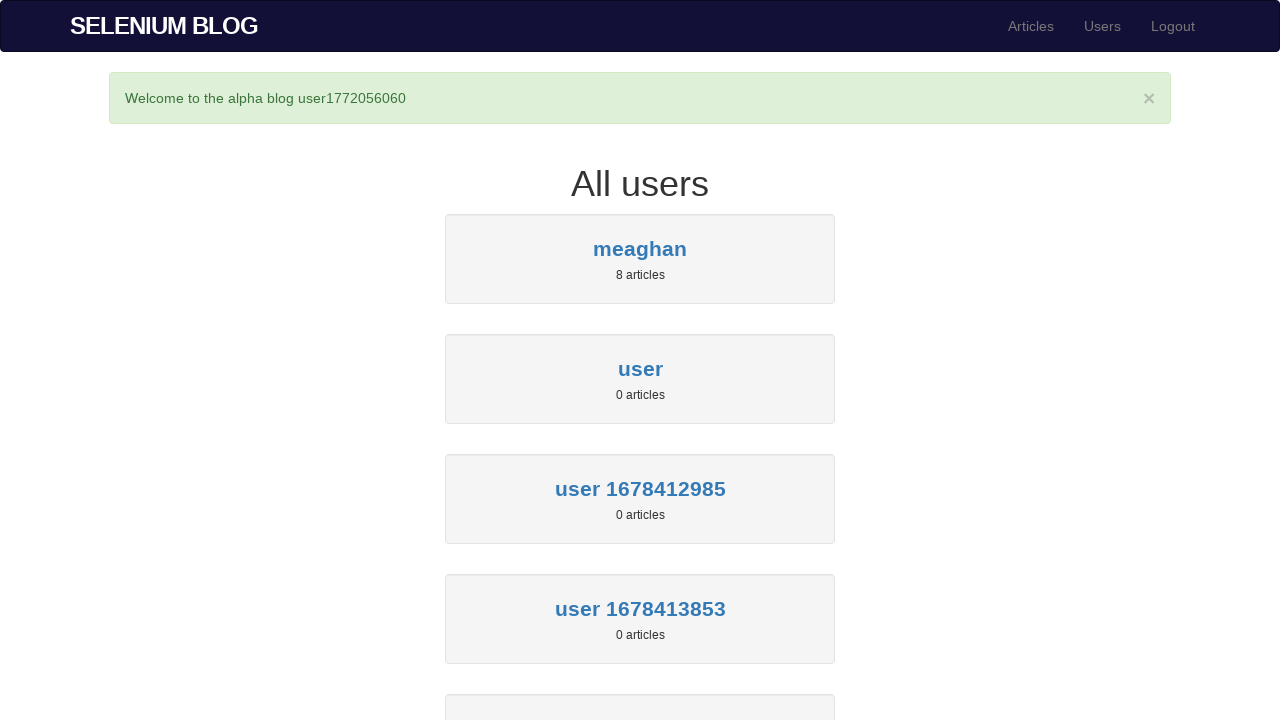

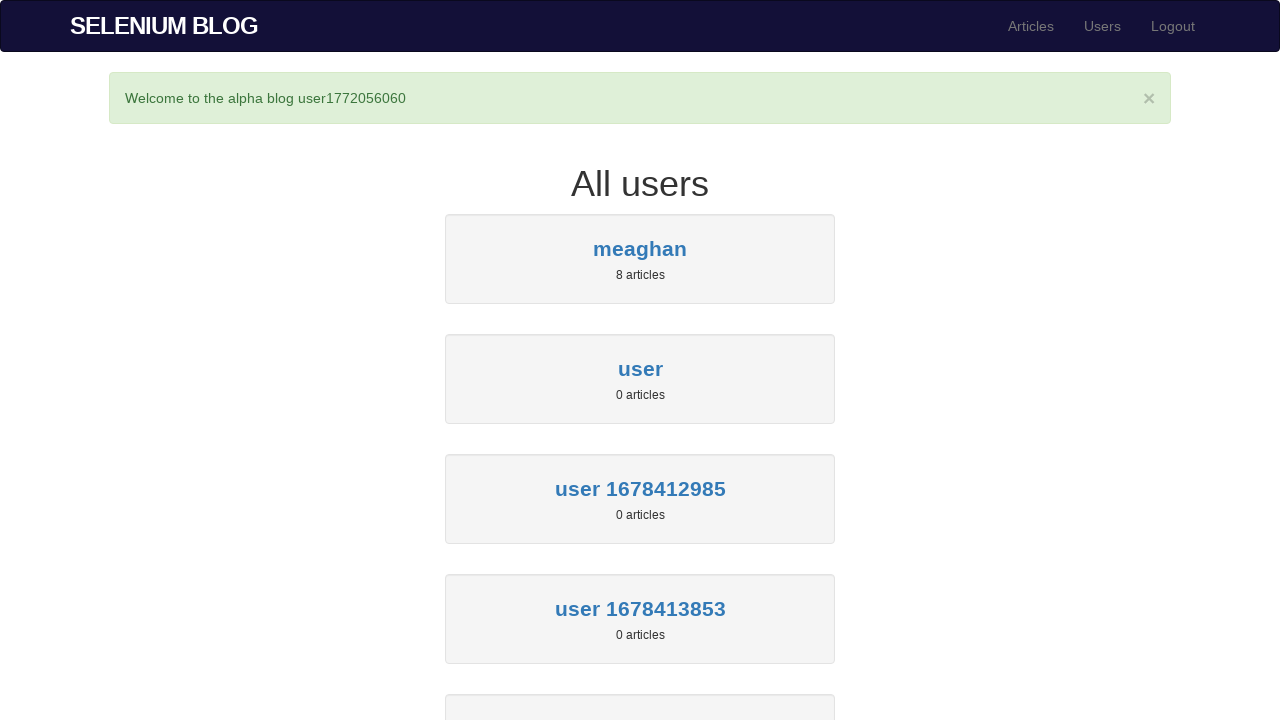